Tests button click functionality on a demo page by clicking a button and verifying the button text changes to indicate it was clicked (turns purple).

Starting URL: https://seleniumbase.io/demo_page

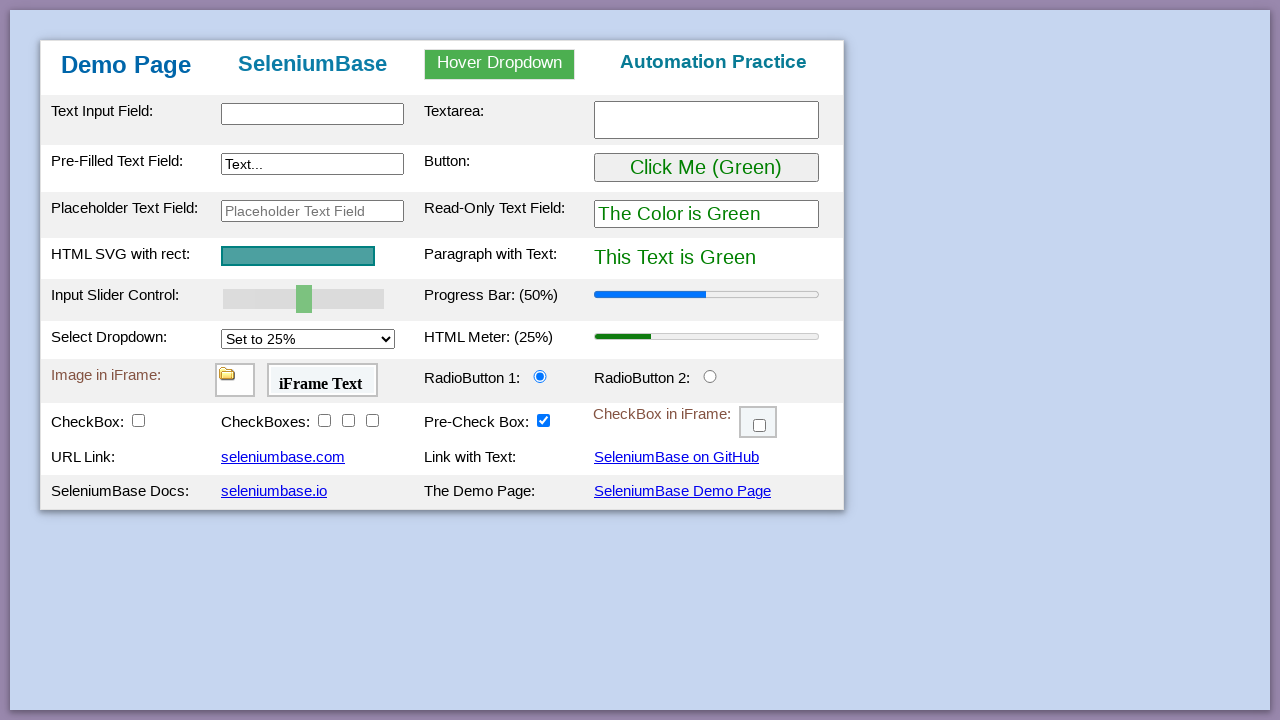

Clicked the button with id 'myButton' at (706, 168) on #myButton
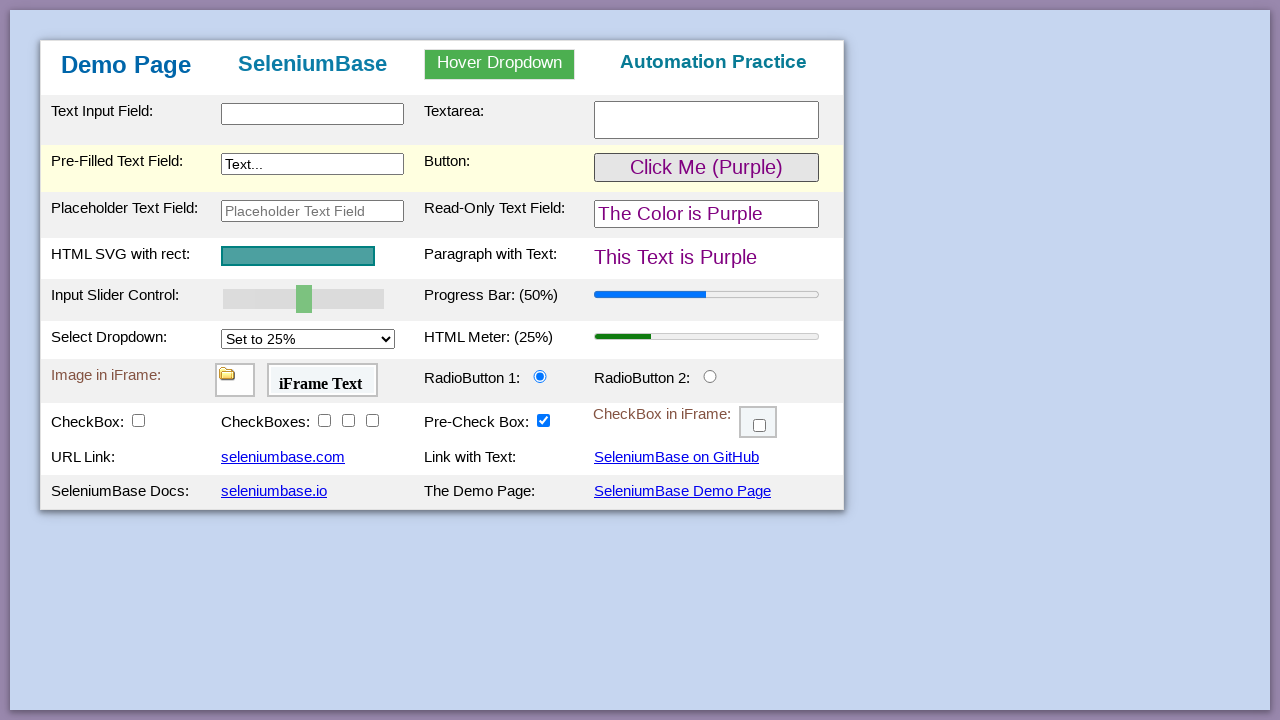

Located the button element
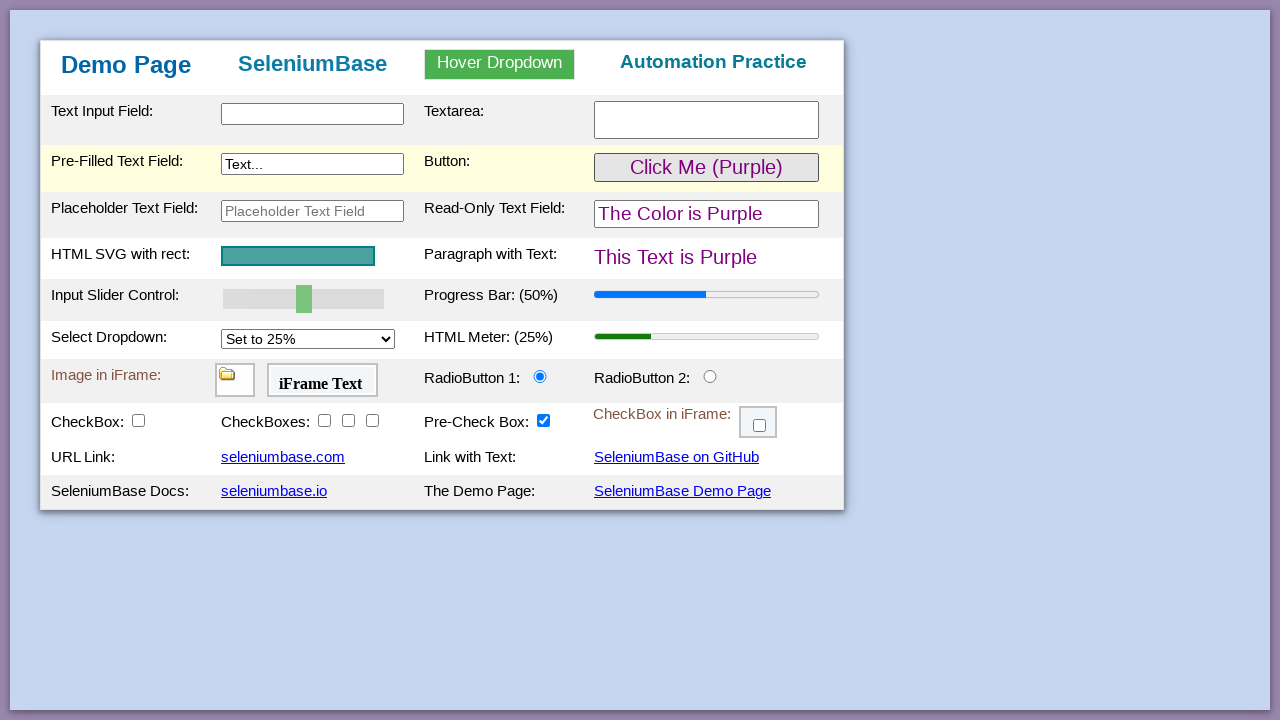

Retrieved button text content
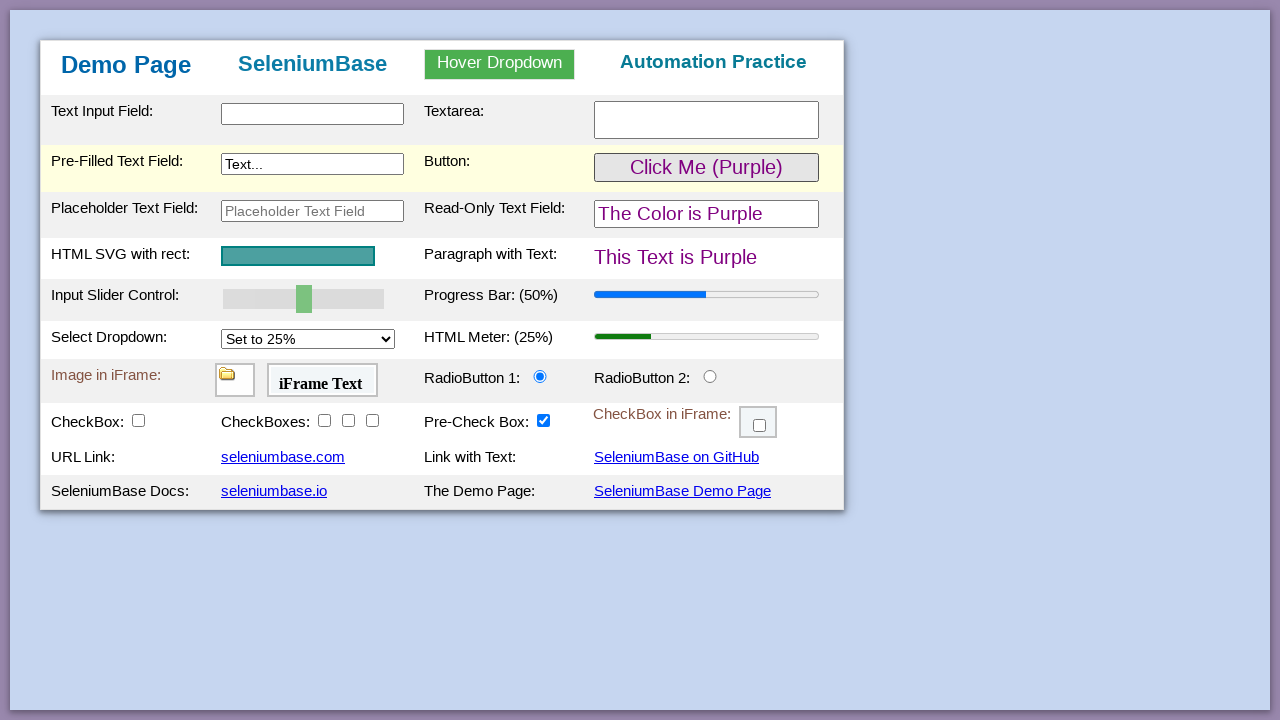

Verified button text changed to 'Click Me (Purple)' indicating clicked state
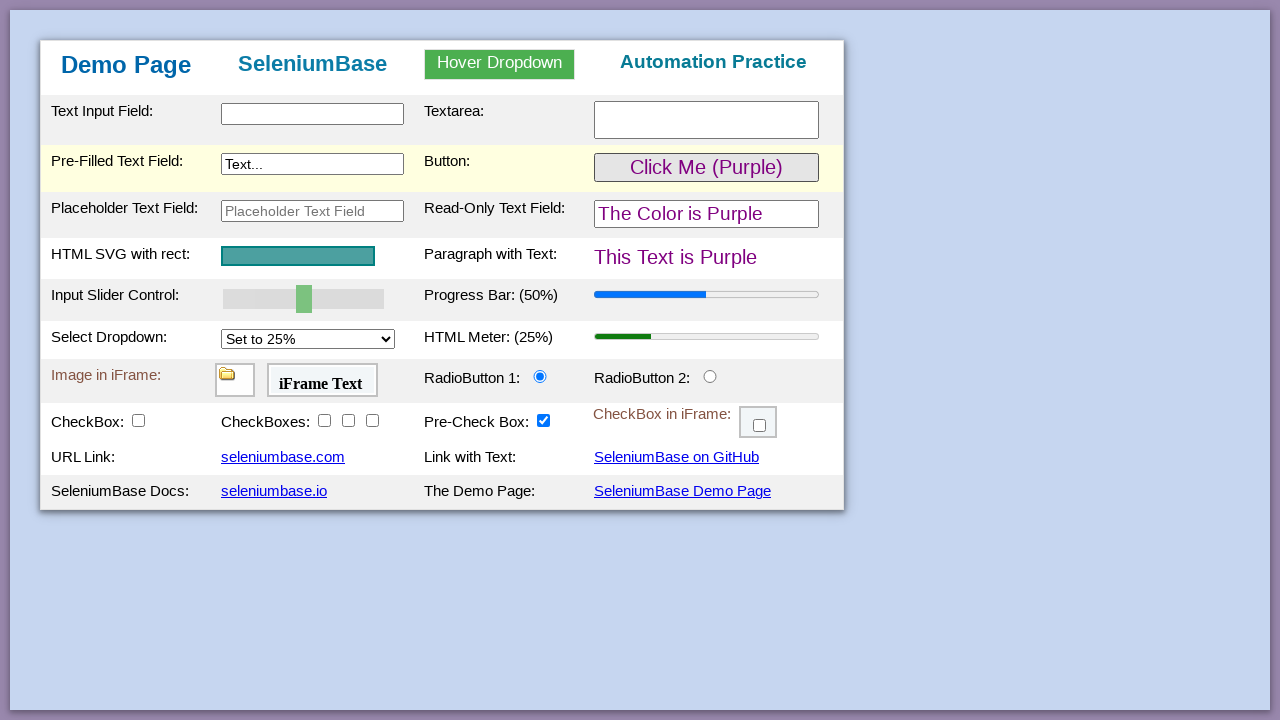

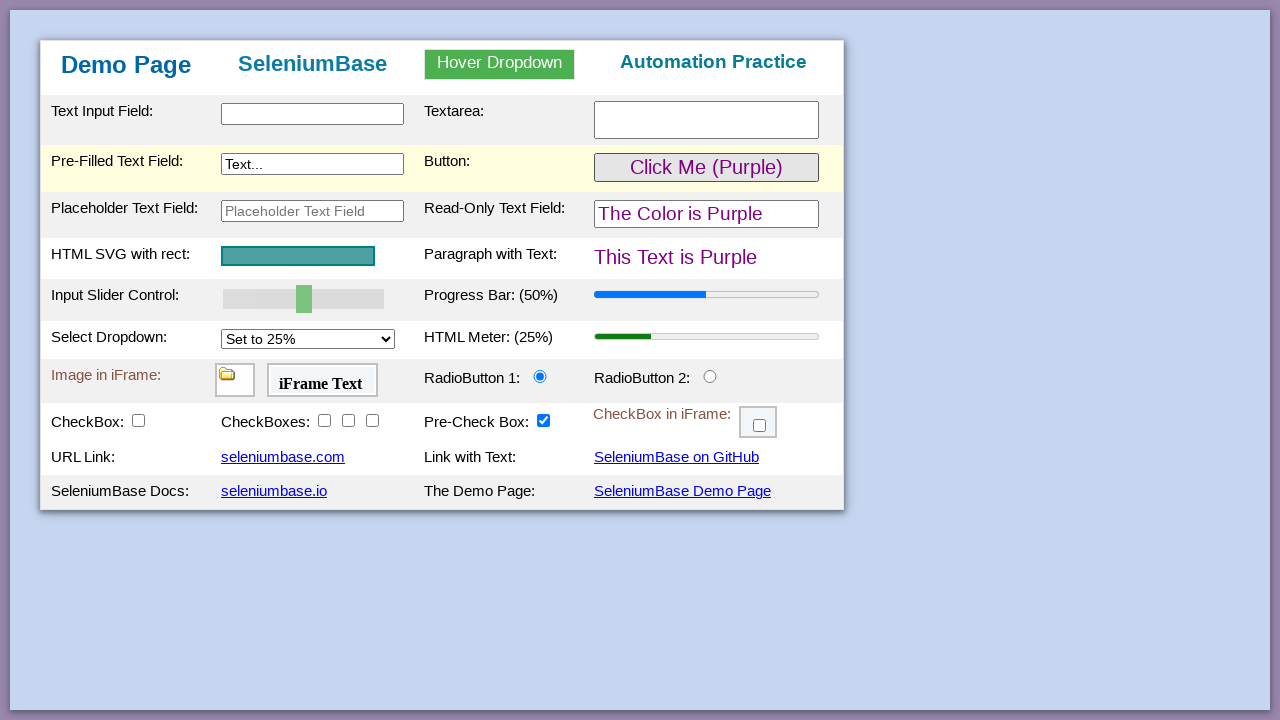